Tests product search functionality on a shop page by typing a search query and pressing Enter to search for a product

Starting URL: https://scrapeme.live/shop/

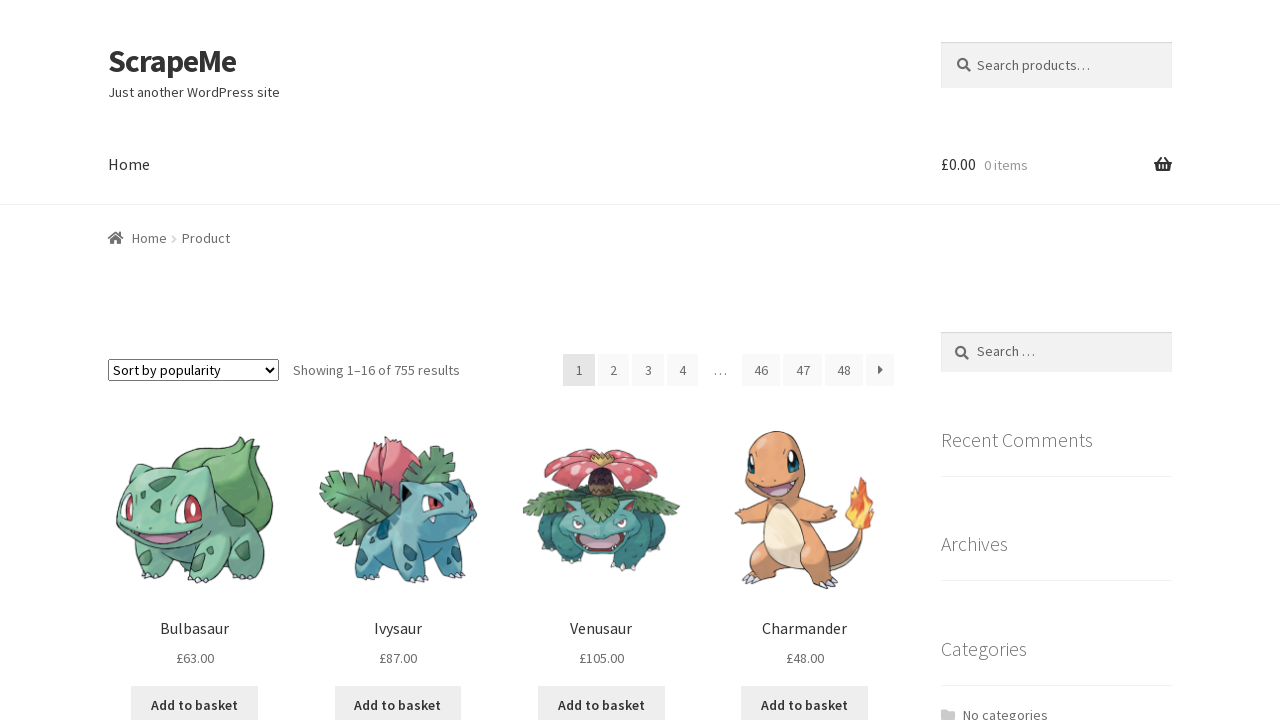

Filled search field with 'Charmander' on input[type='search'], input[name='s'], .search-field
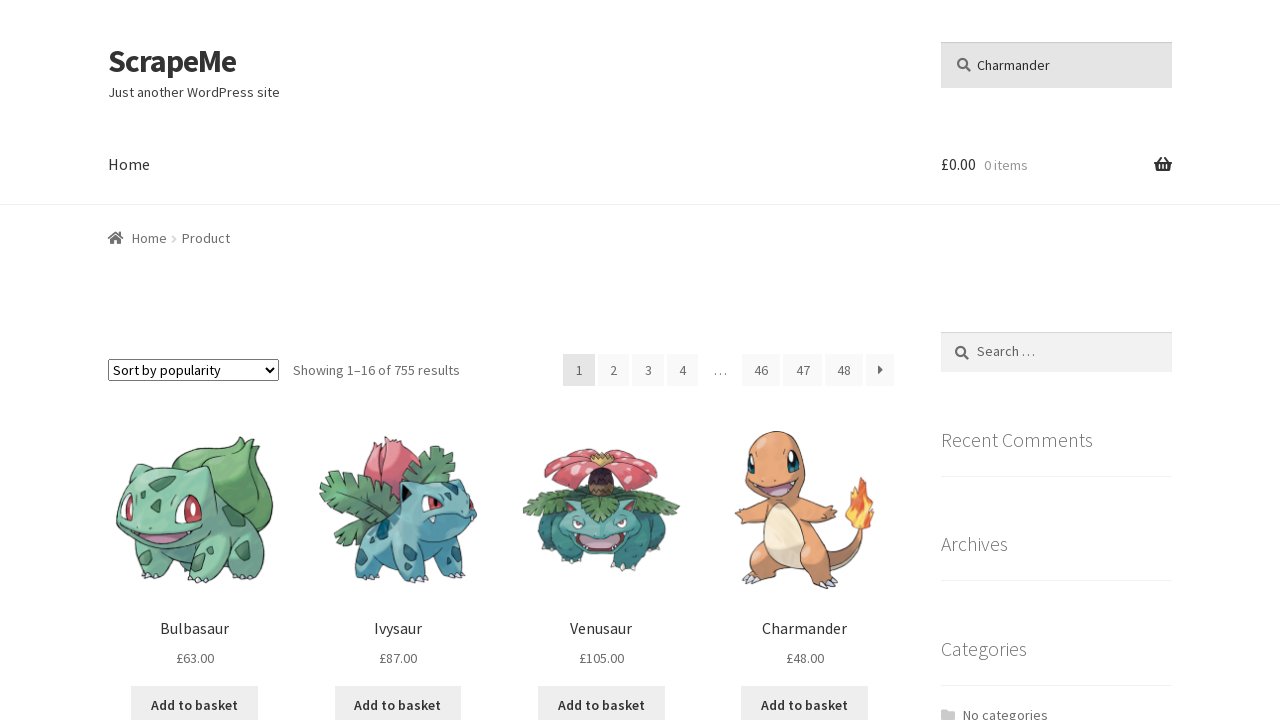

Pressed Enter to submit search query
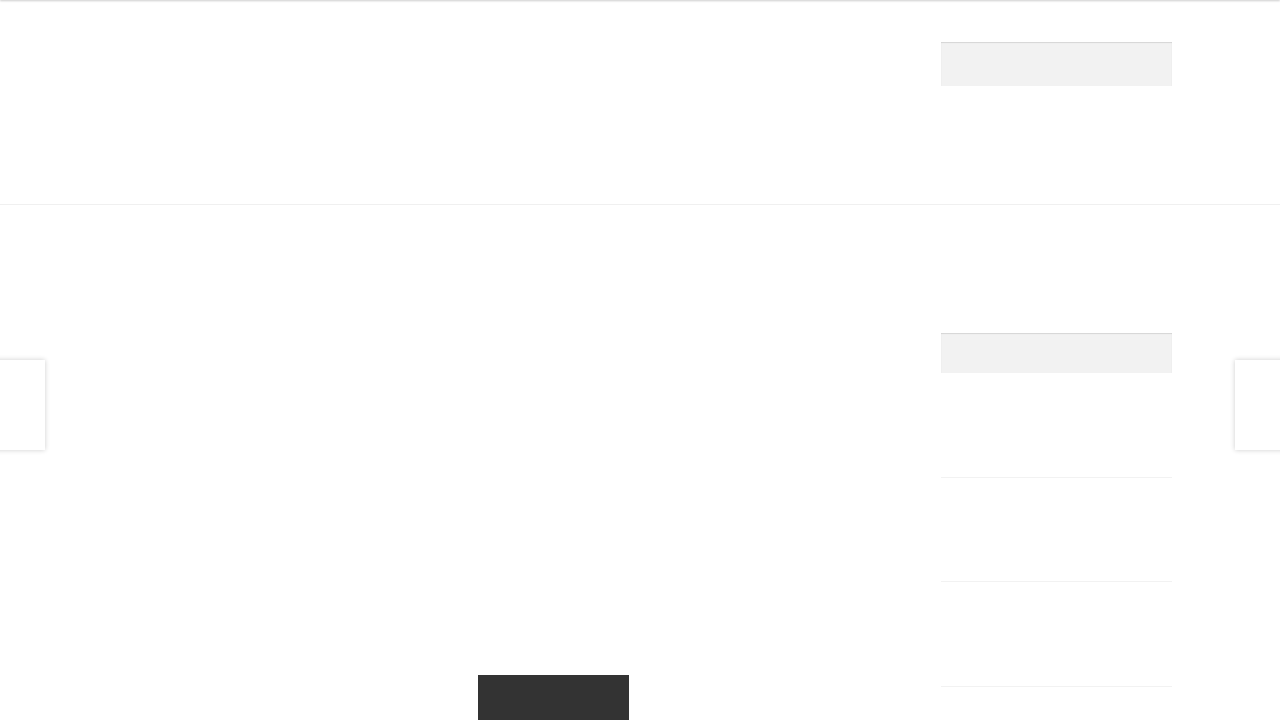

Search results loaded after pressing Enter
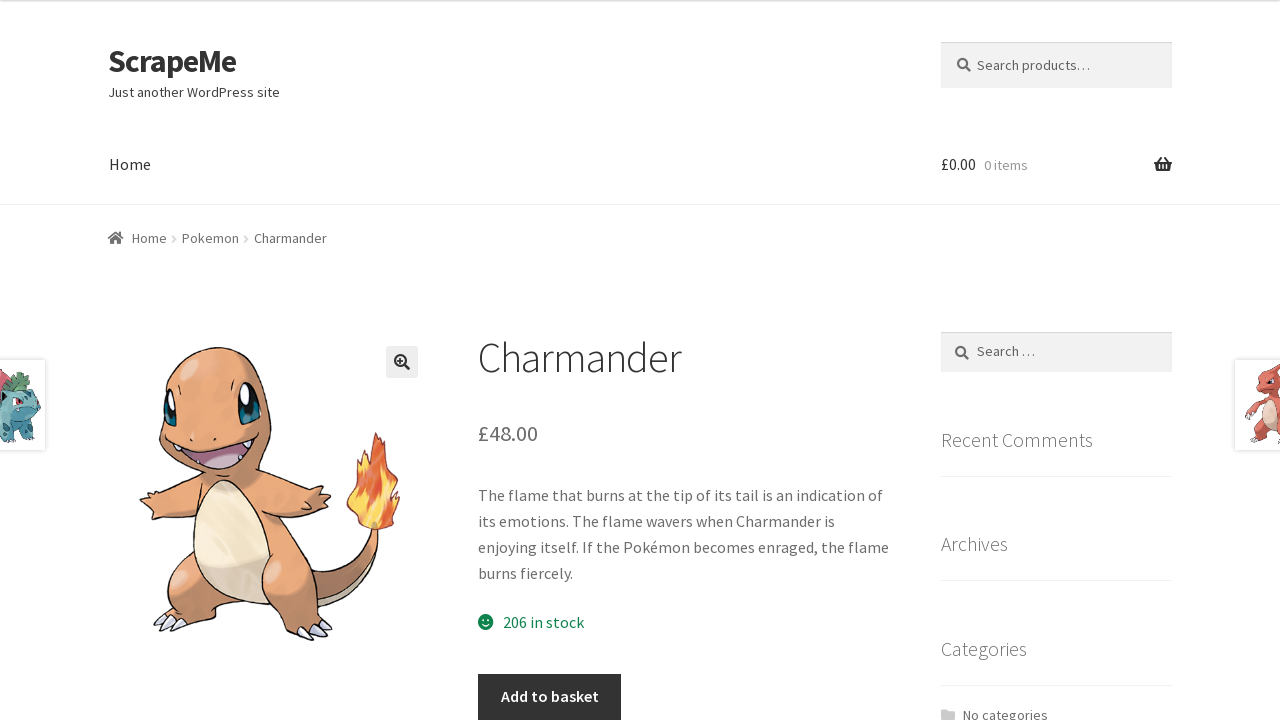

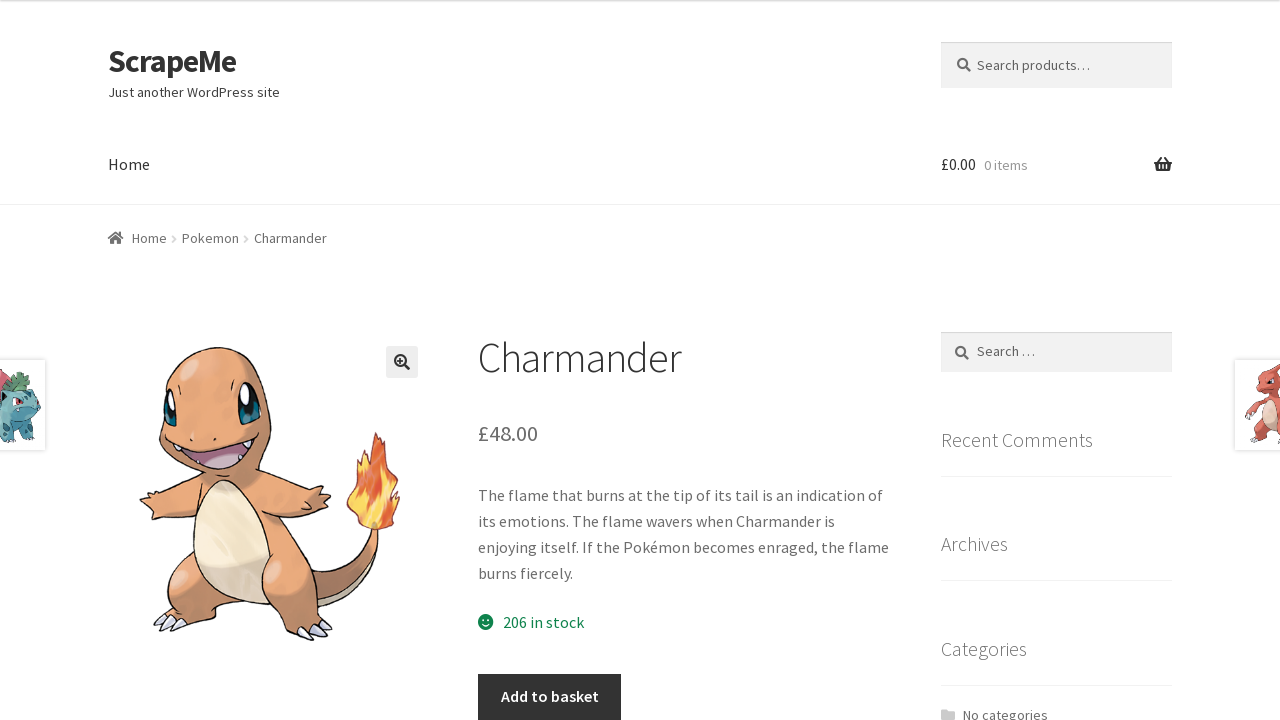